Tests the flight booking flow on BlazeDemo by selecting departure and destination cities from dropdowns, clicking Find Flights, and choosing a flight option.

Starting URL: https://blazedemo.com/

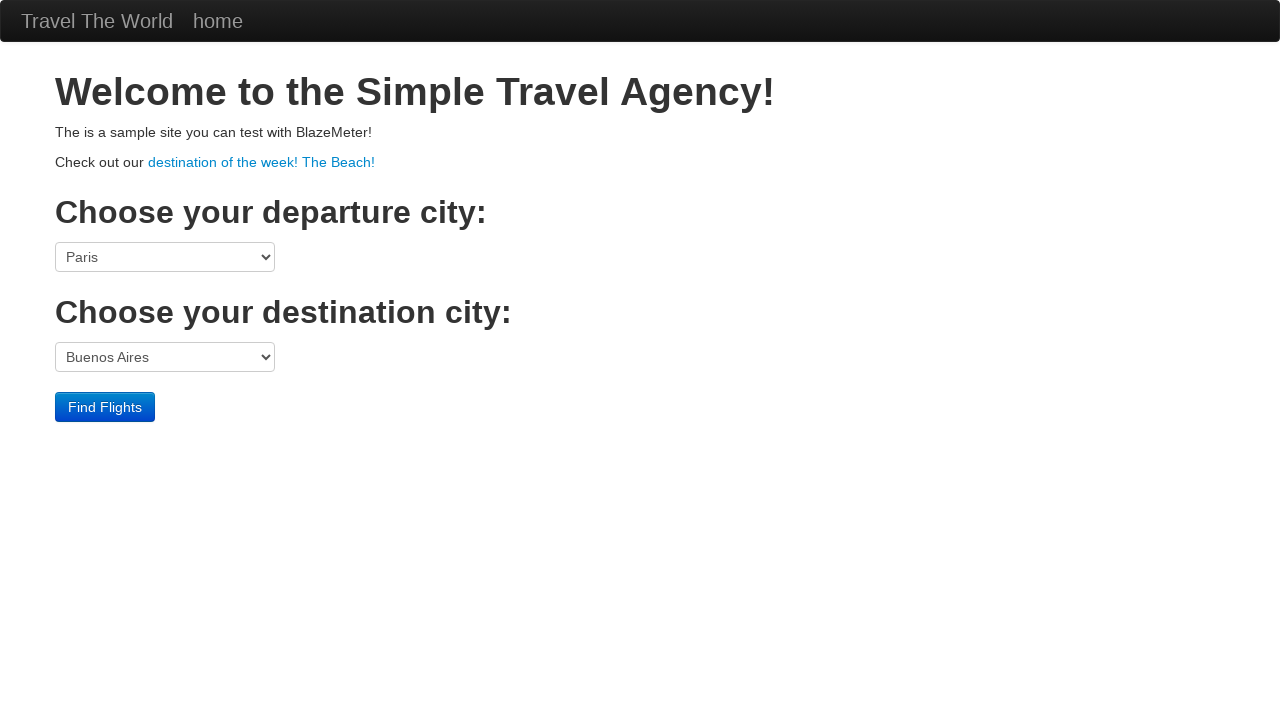

Selected Portland from departure city dropdown on select[name='fromPort']
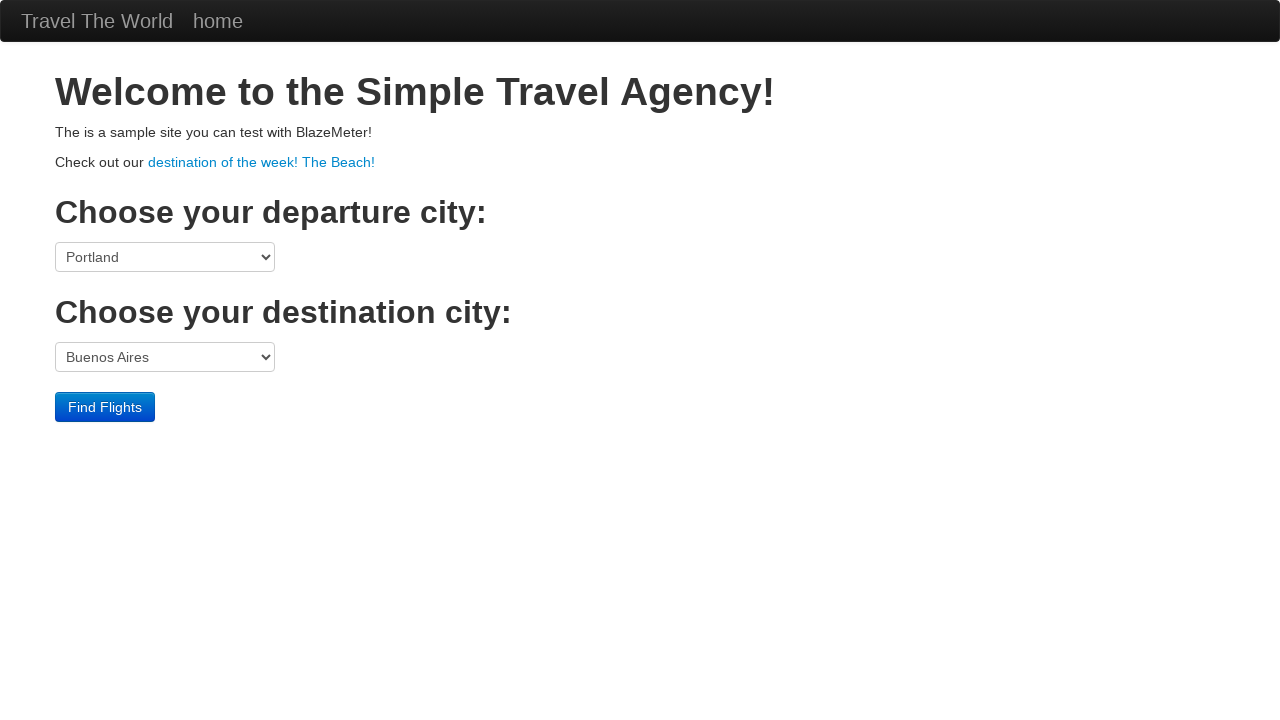

Selected Paris from departure city dropdown on select[name='fromPort']
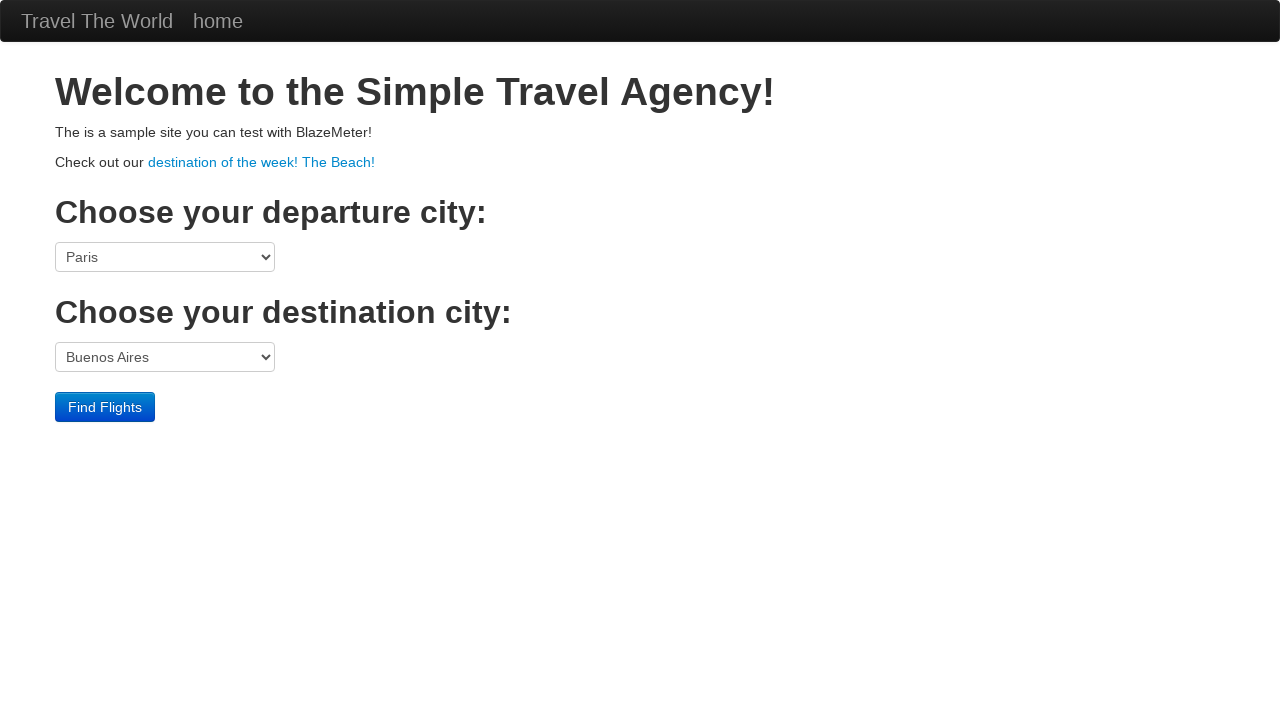

Selected departure city at index 3 on select[name='fromPort']
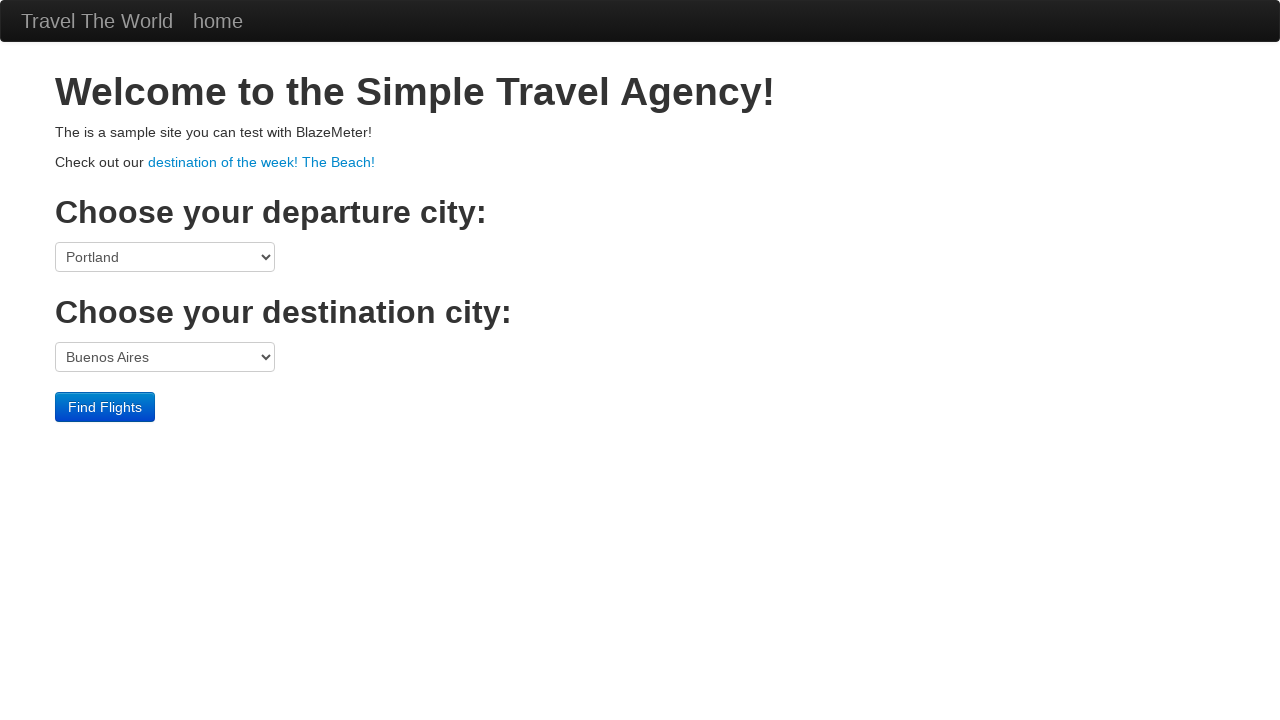

Selected London from destination city dropdown on select[name='toPort']
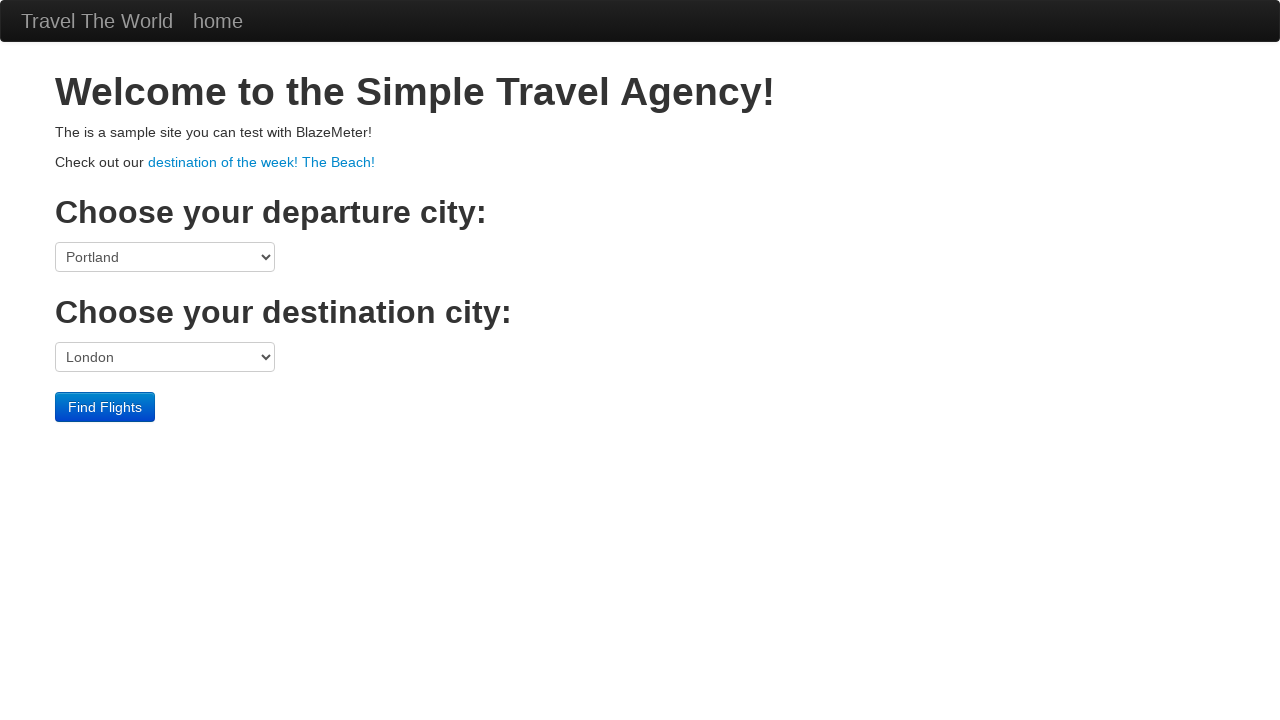

Selected New York from destination city dropdown on select[name='toPort']
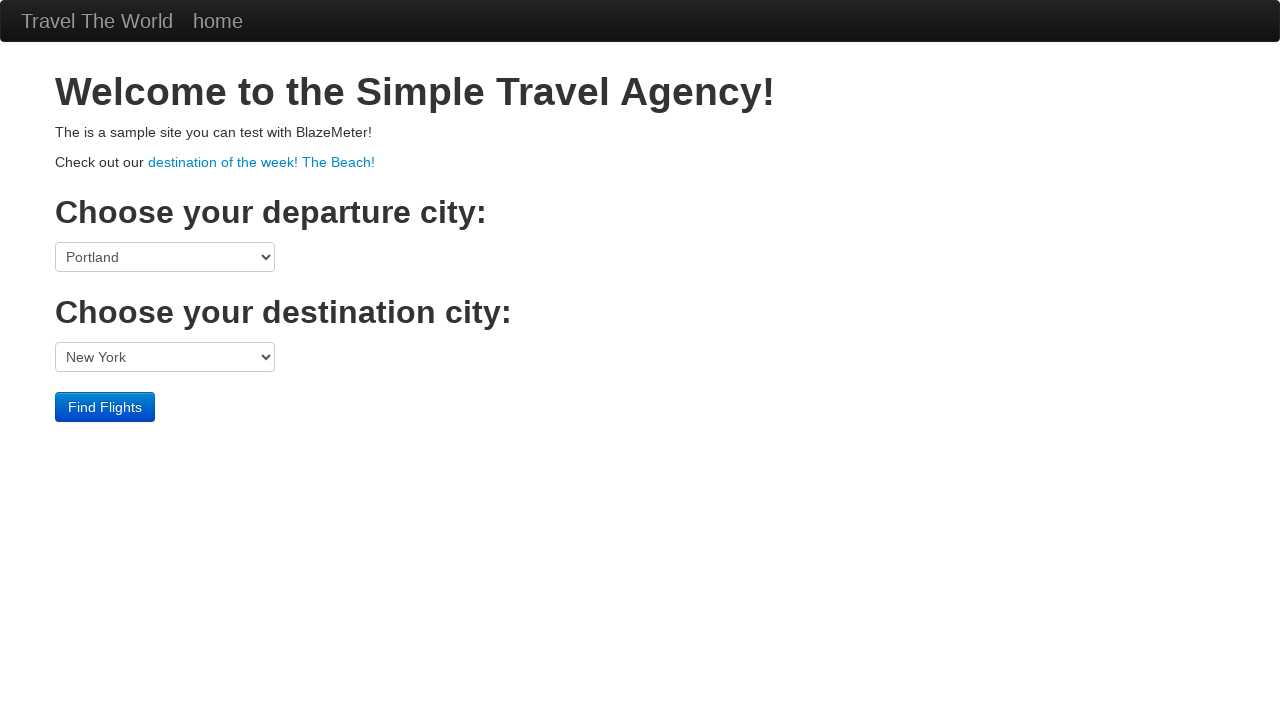

Selected destination city at index 5 on select[name='toPort']
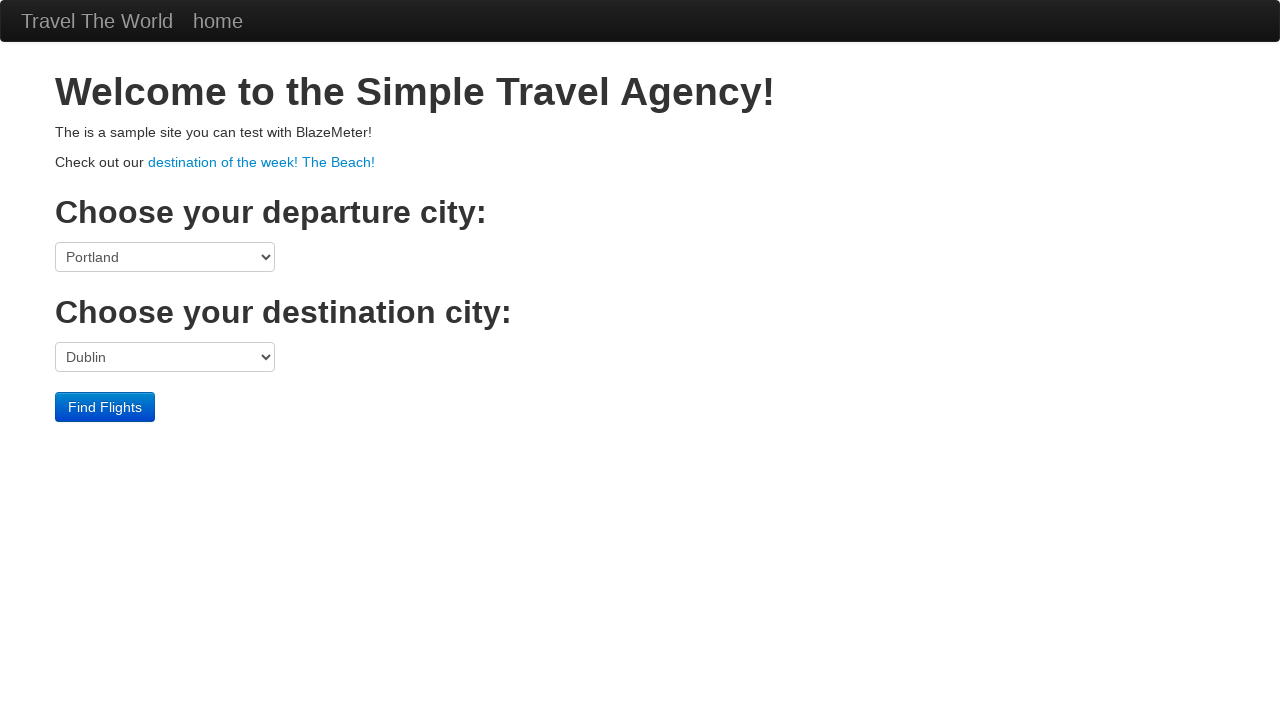

Clicked Find Flights button at (105, 407) on input[type='submit']
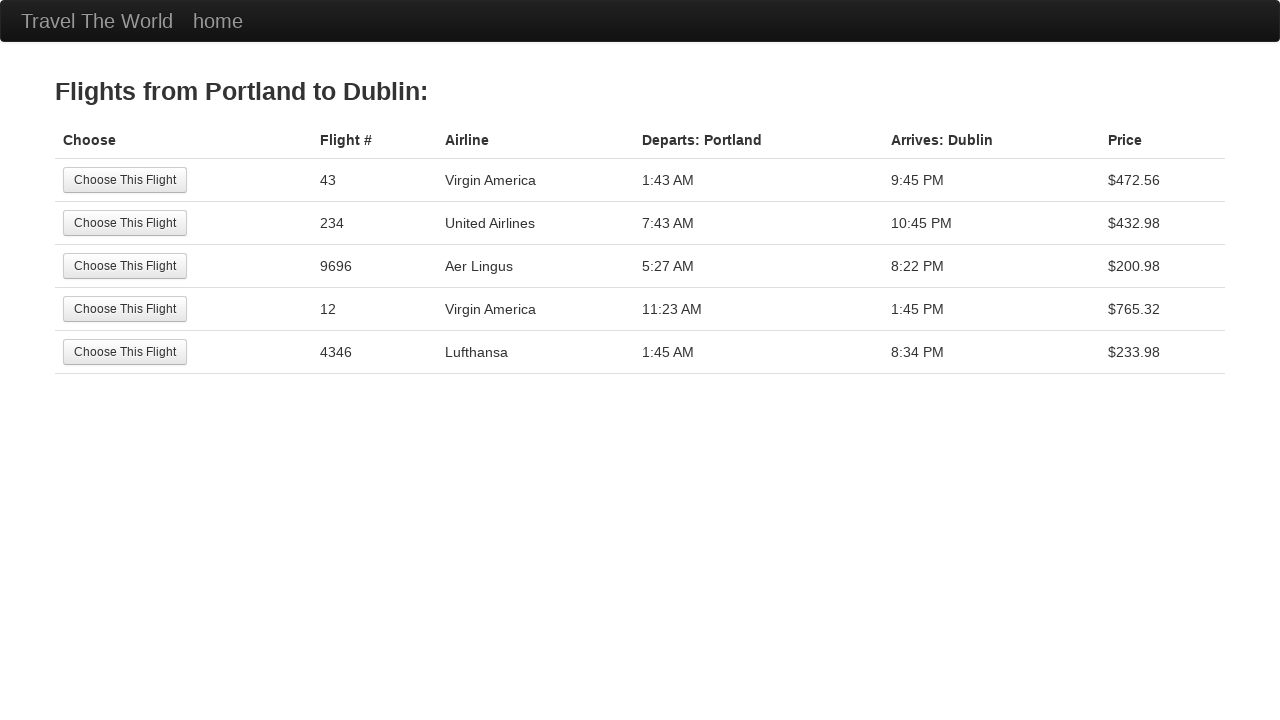

Flights page loaded and Choose This Flight buttons are visible
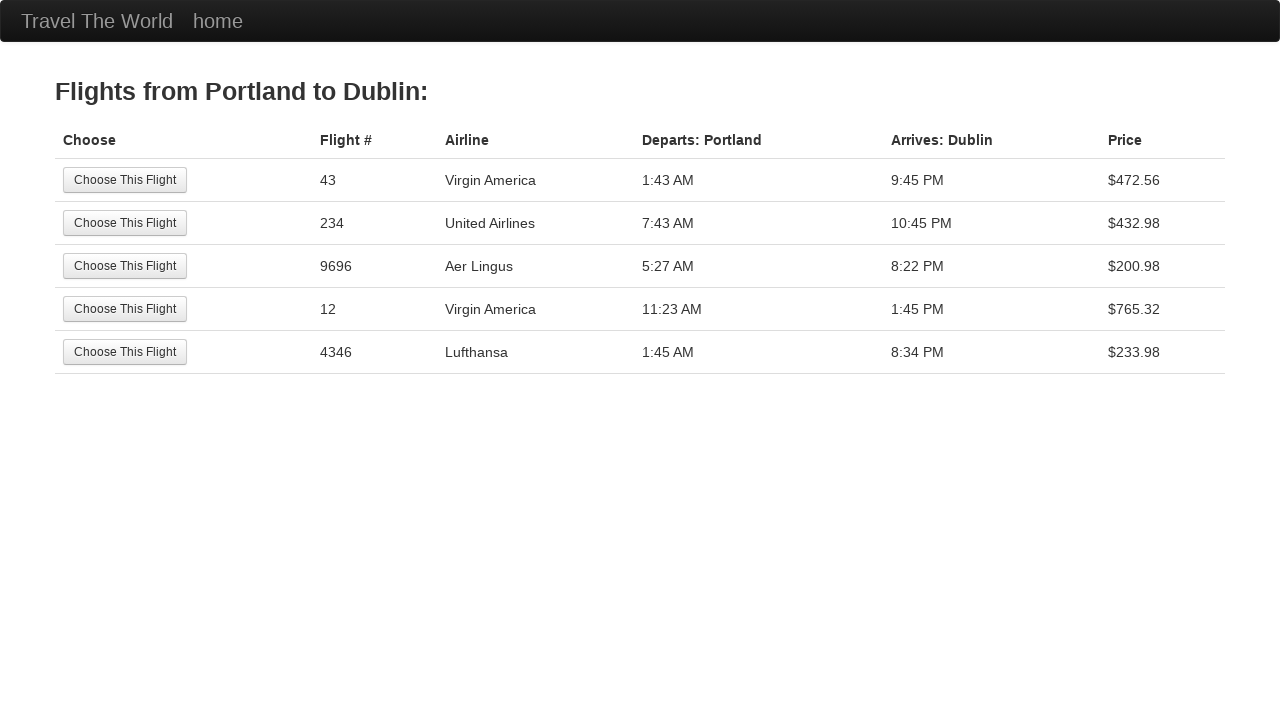

Clicked the third Choose This Flight button to select a flight at (125, 266) on (//input[@value='Choose This Flight'])[3]
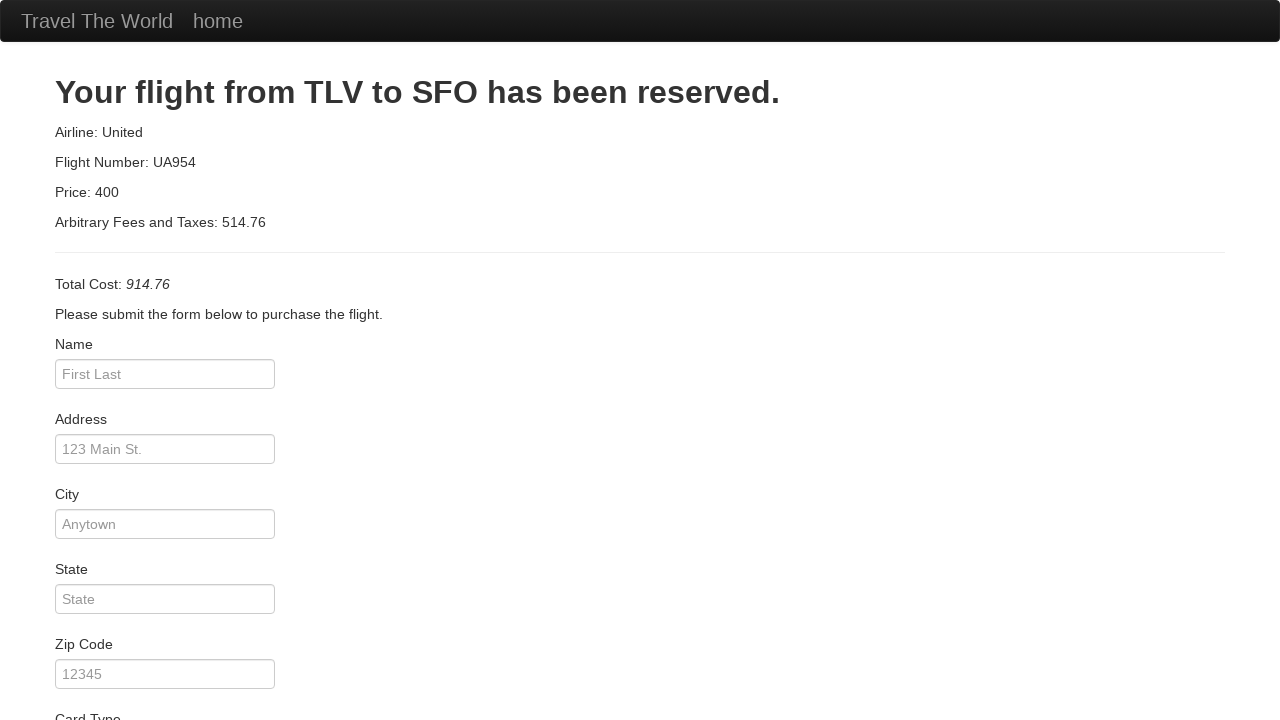

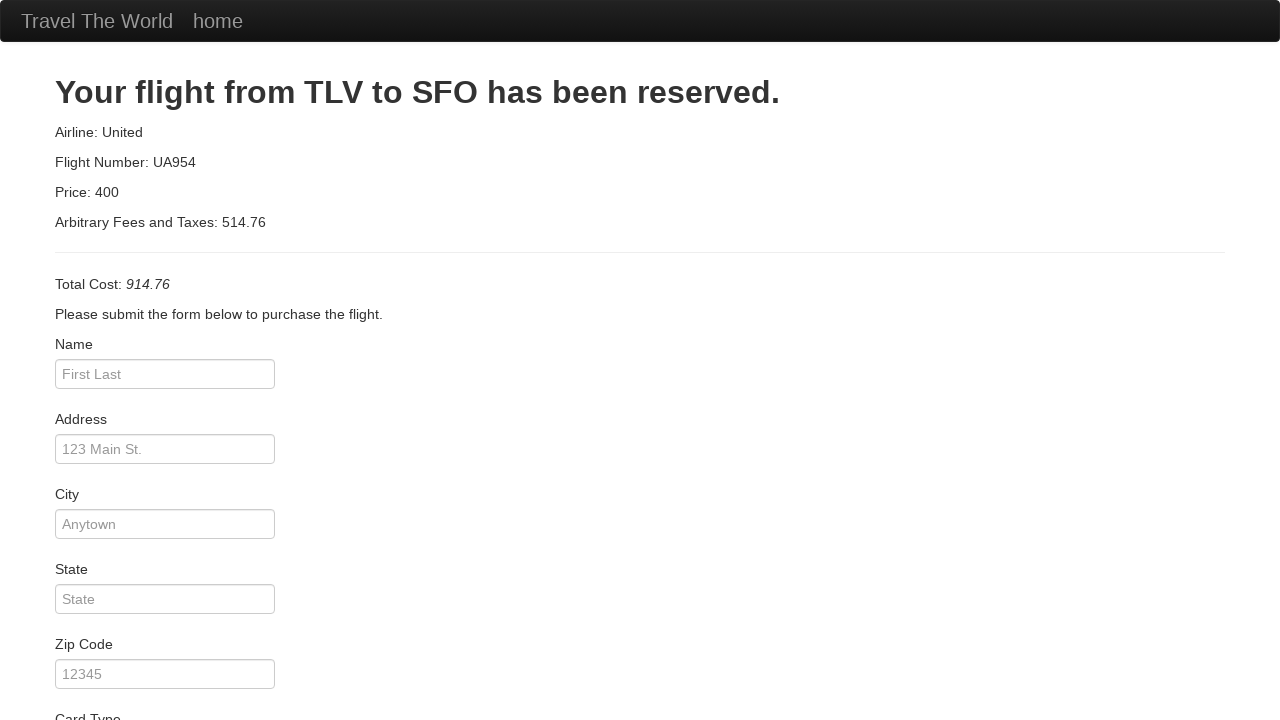